Tests Broken Images page by navigating to it and verifying images are present

Starting URL: http://the-internet.herokuapp.com/

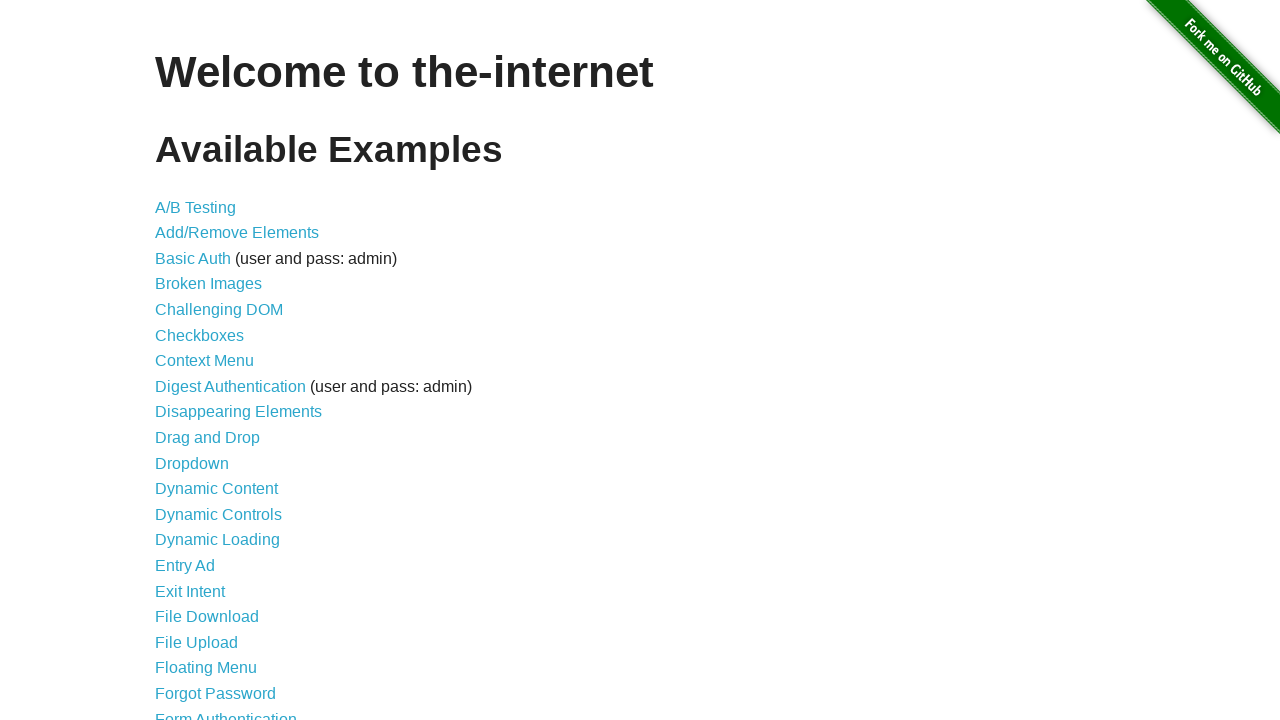

Clicked on Broken Images link at (208, 284) on text=Broken Images
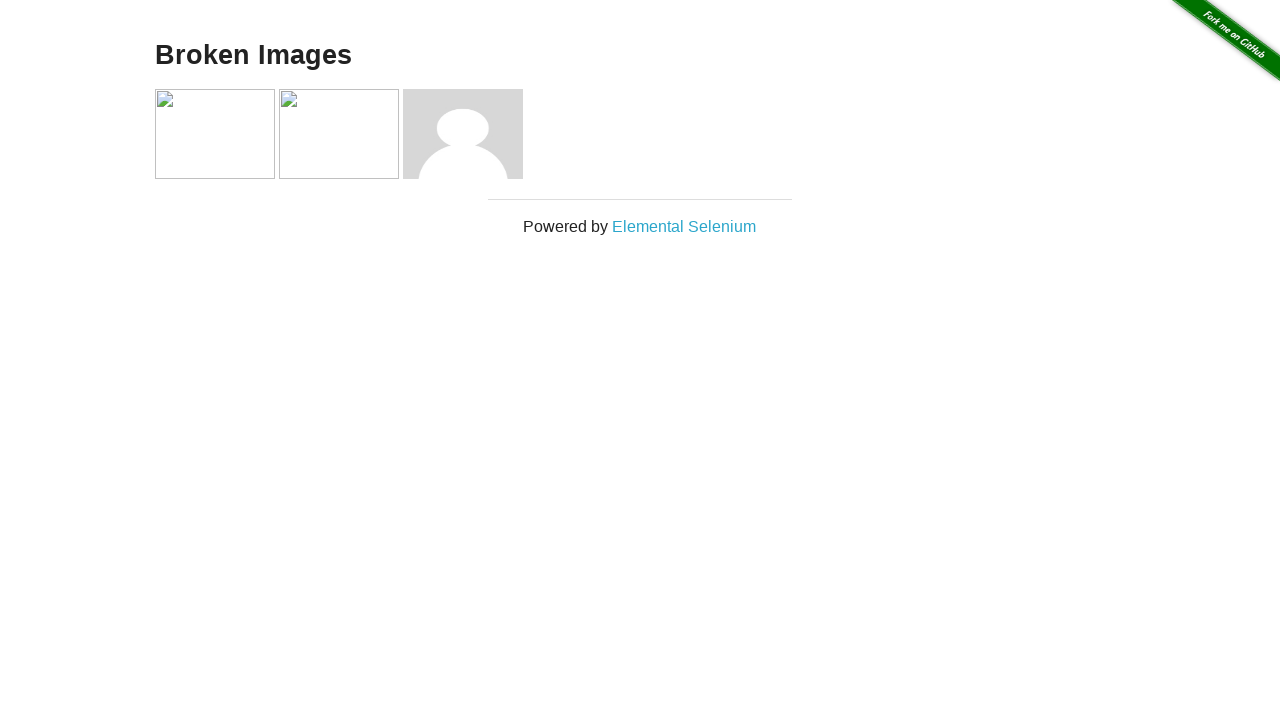

Images loaded on Broken Images page
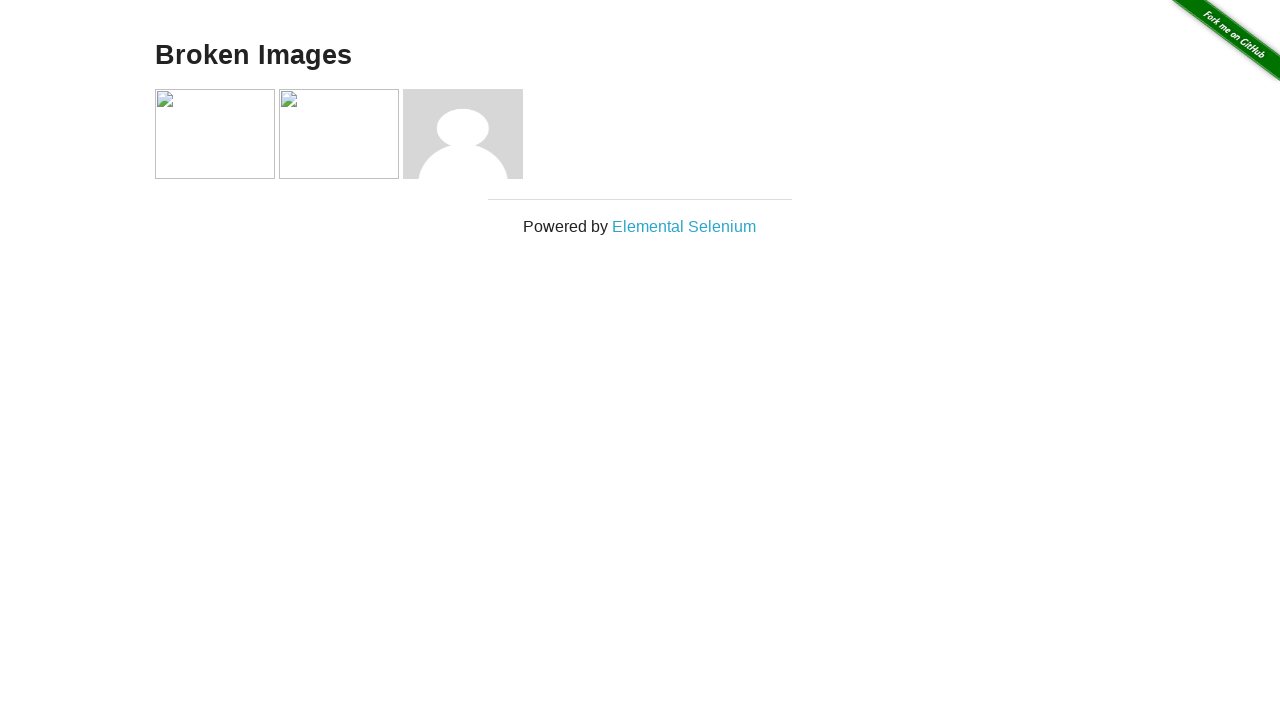

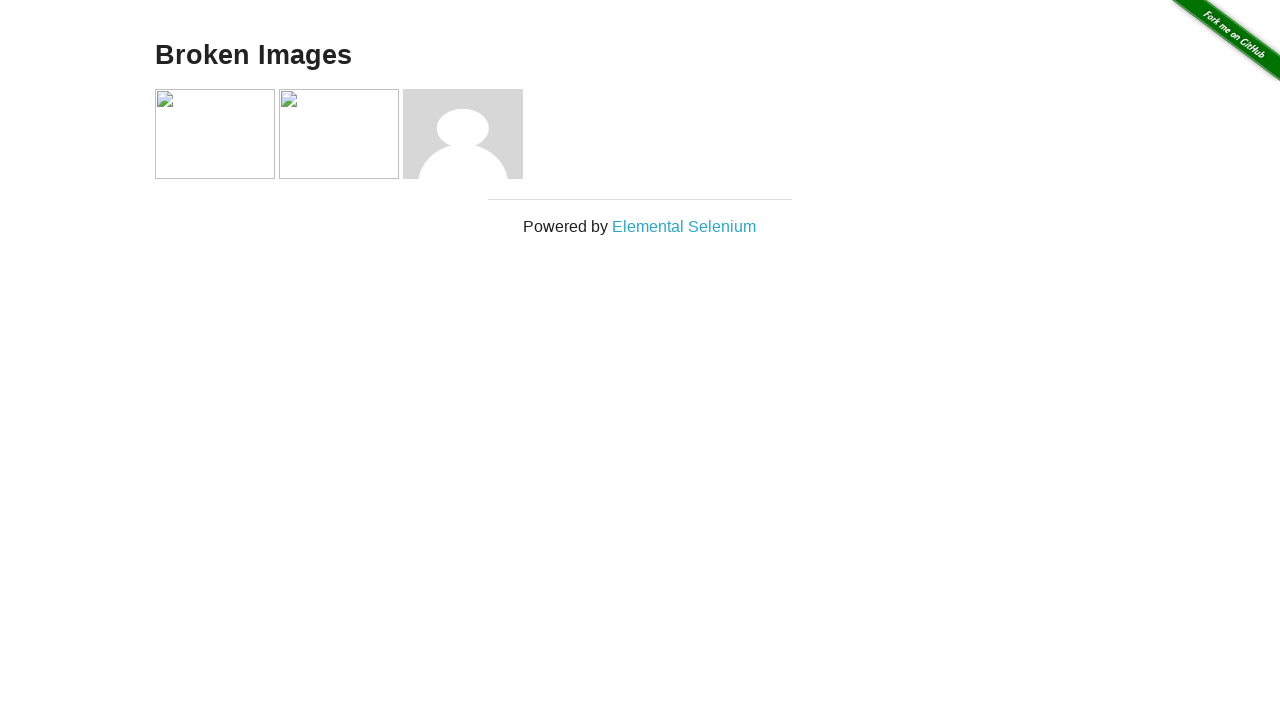